Tests table sorting functionality by clicking the Due column header and verifying the column values are sorted in ascending order

Starting URL: http://the-internet.herokuapp.com/tables

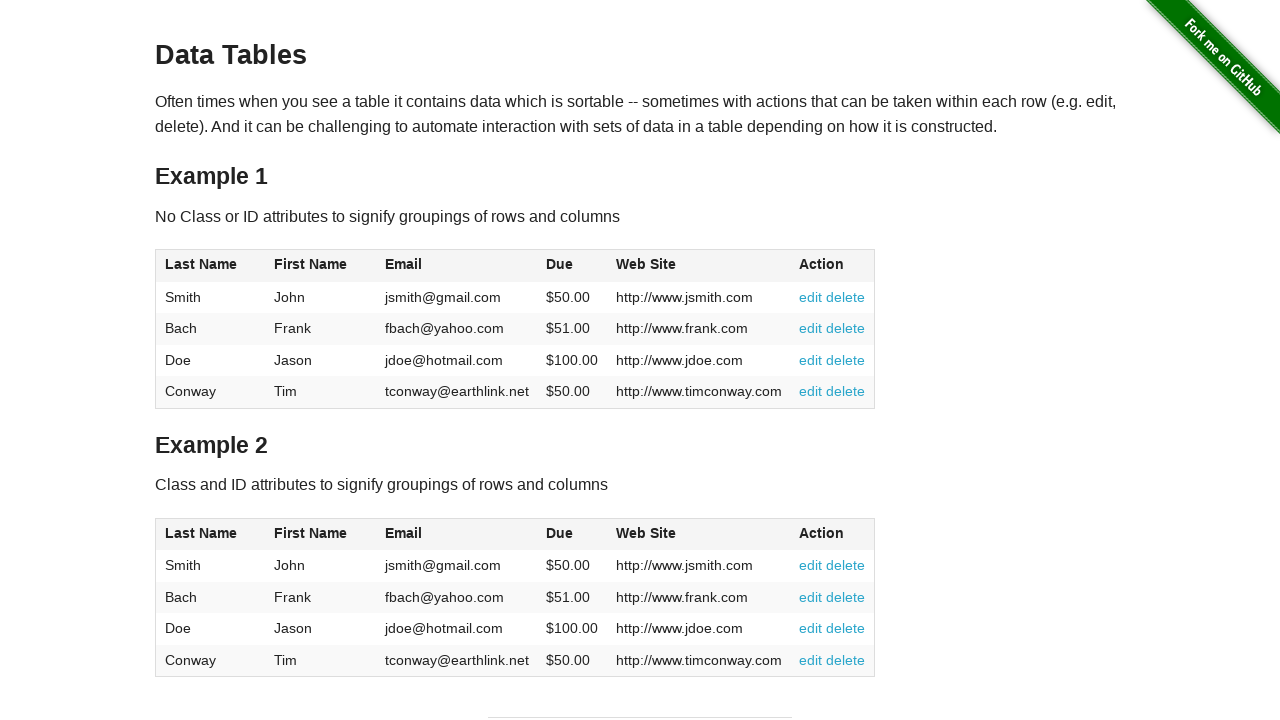

Clicked Due column header to sort table in ascending order at (572, 266) on #table1 thead tr th:nth-of-type(4)
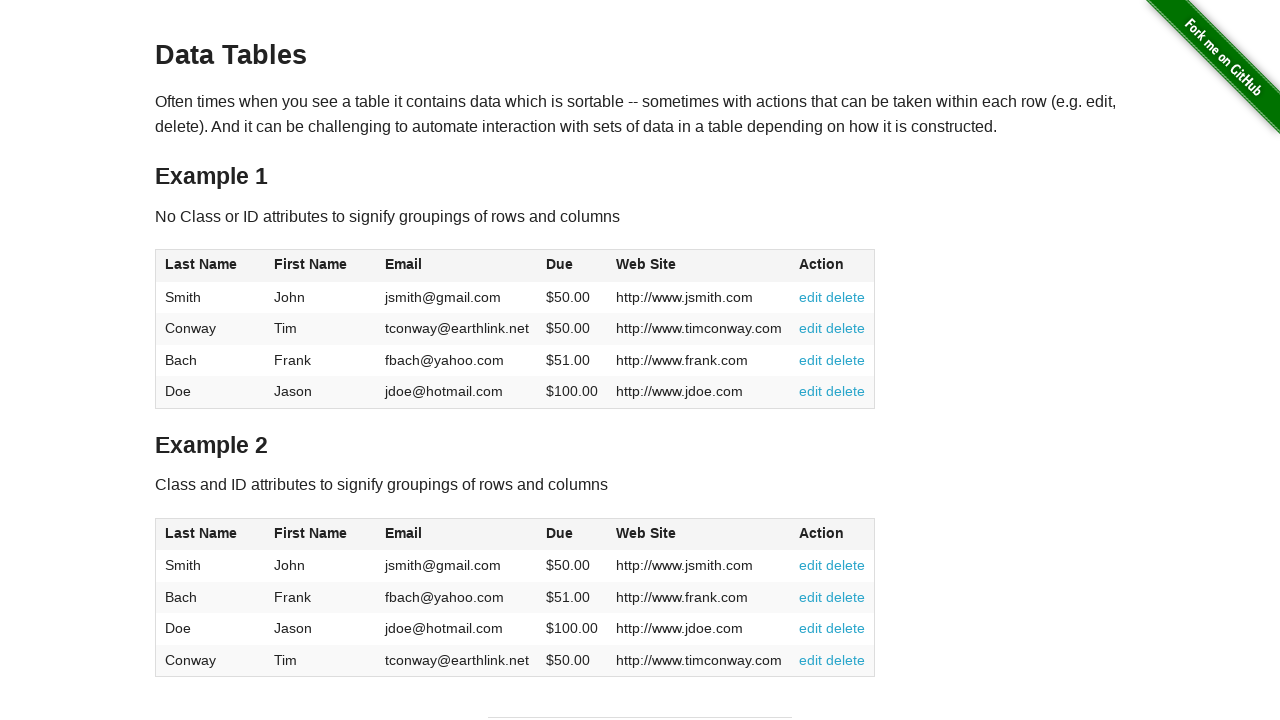

Waited for Due column values to load in table body
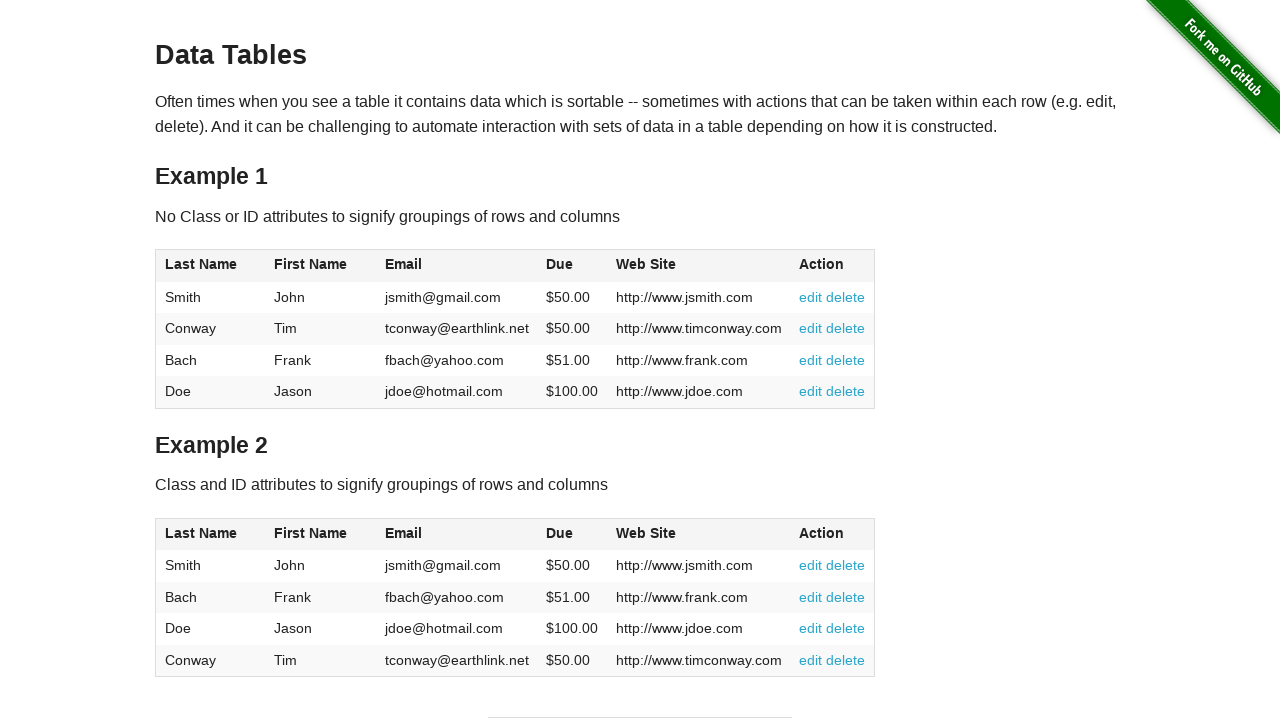

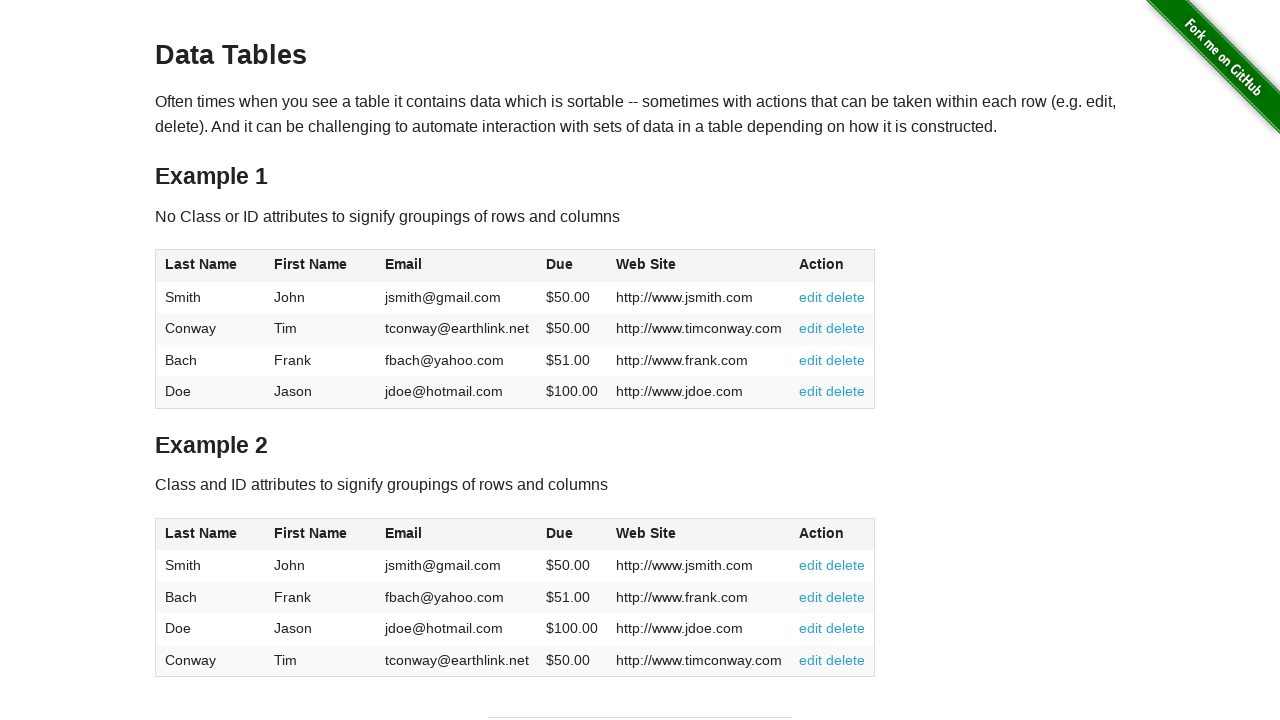